Navigates to HP store laptops deals page and verifies that product discount calculations are displayed correctly

Starting URL: https://store.hp.com/us/en/slp/weekly-deals/laptops

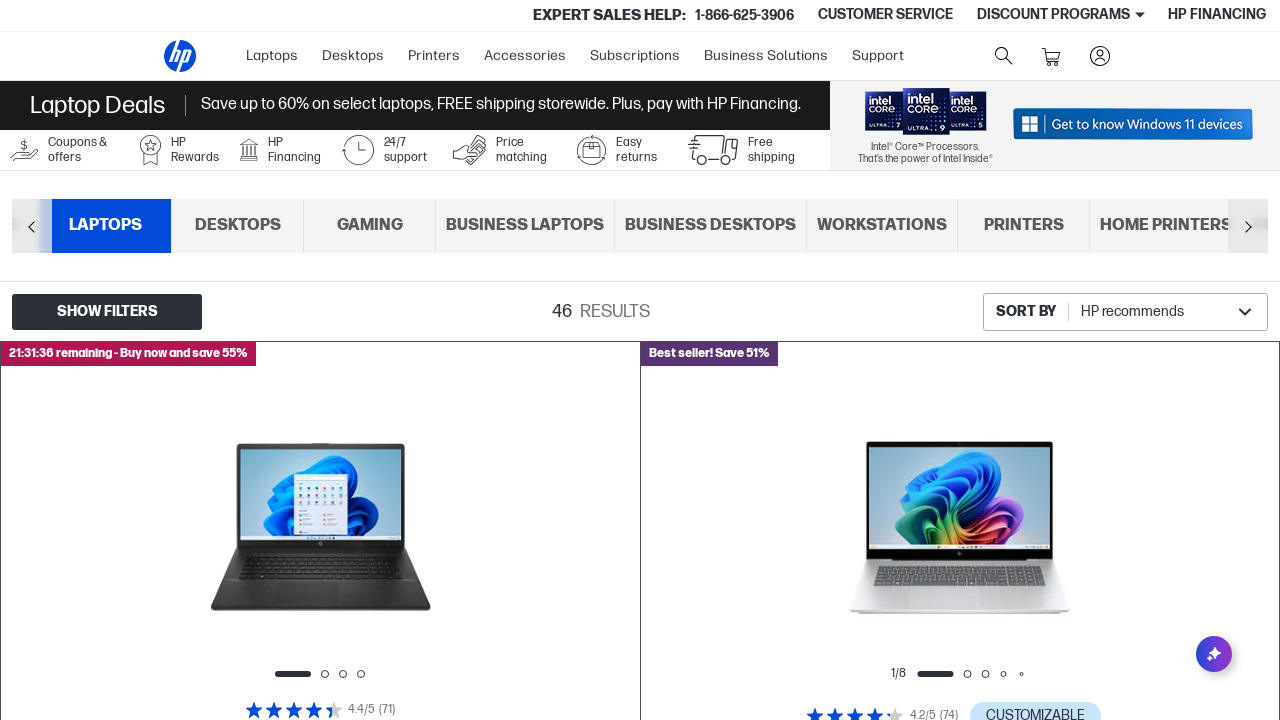

Waited 2 seconds for page to load
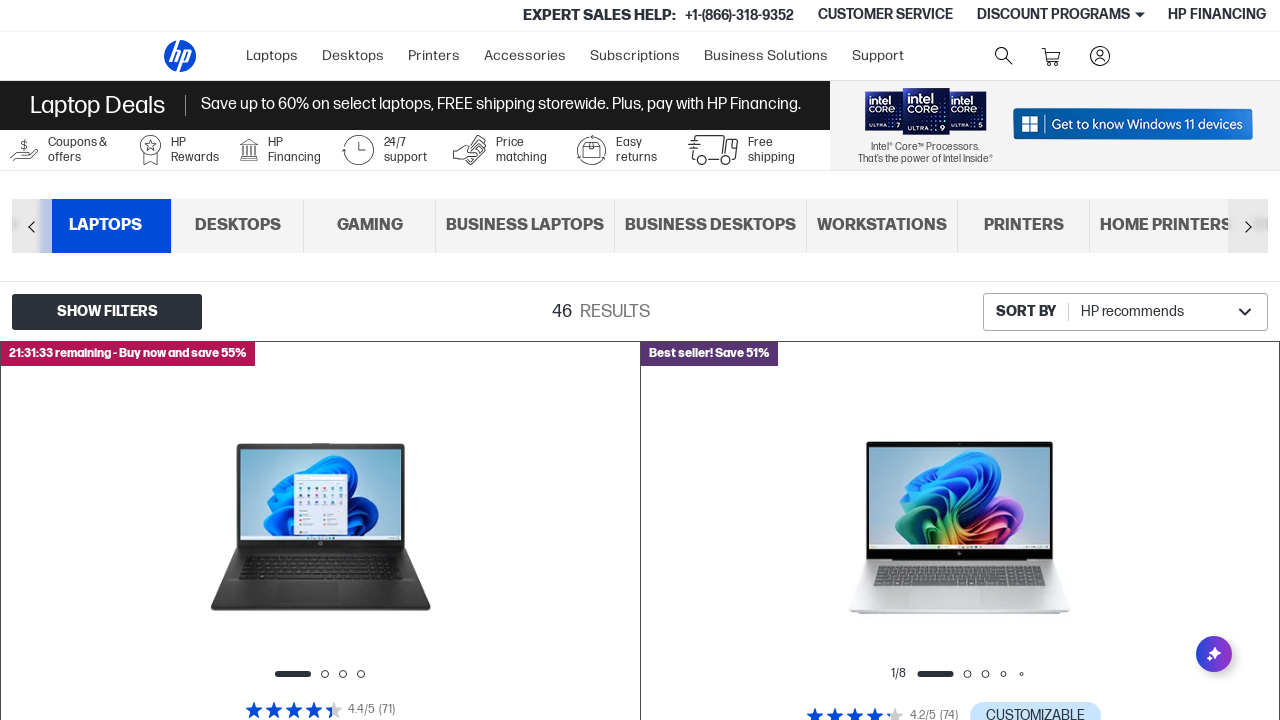

Product containers loaded and became visible
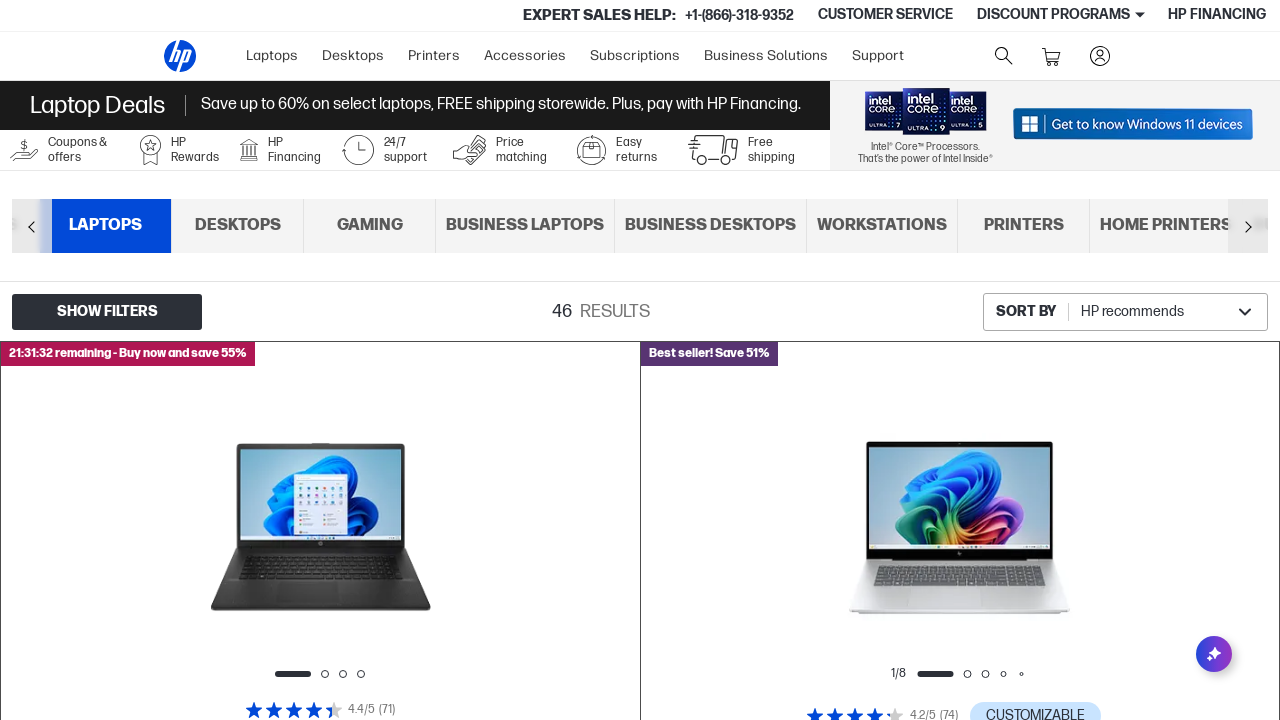

Retrieved all product elements from the page
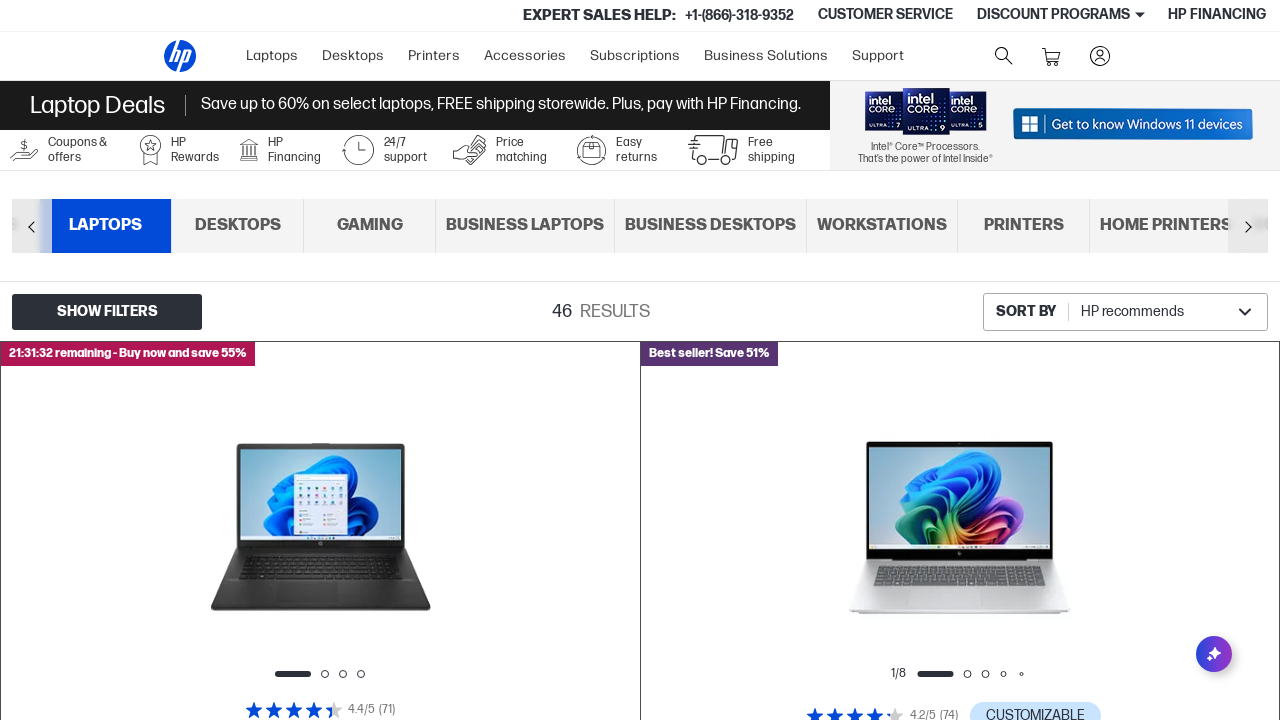

Verified that products are displayed on the HP laptops deals page
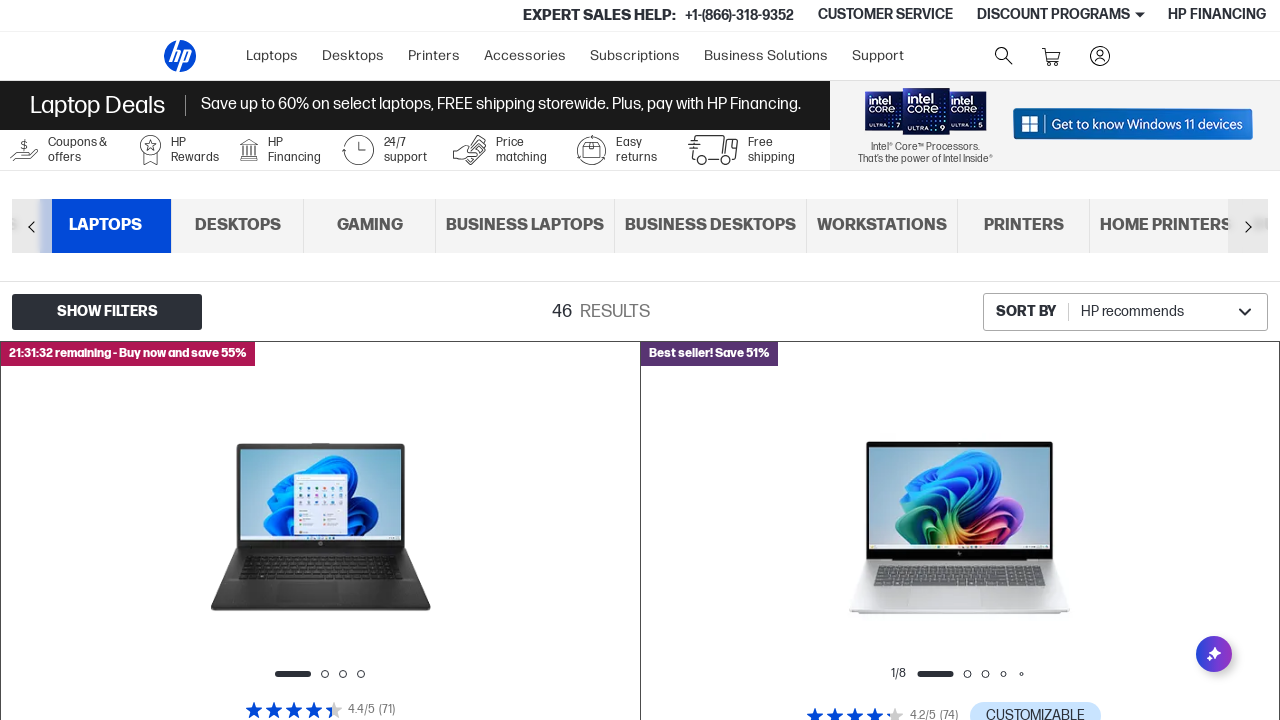

Located products with promotional text
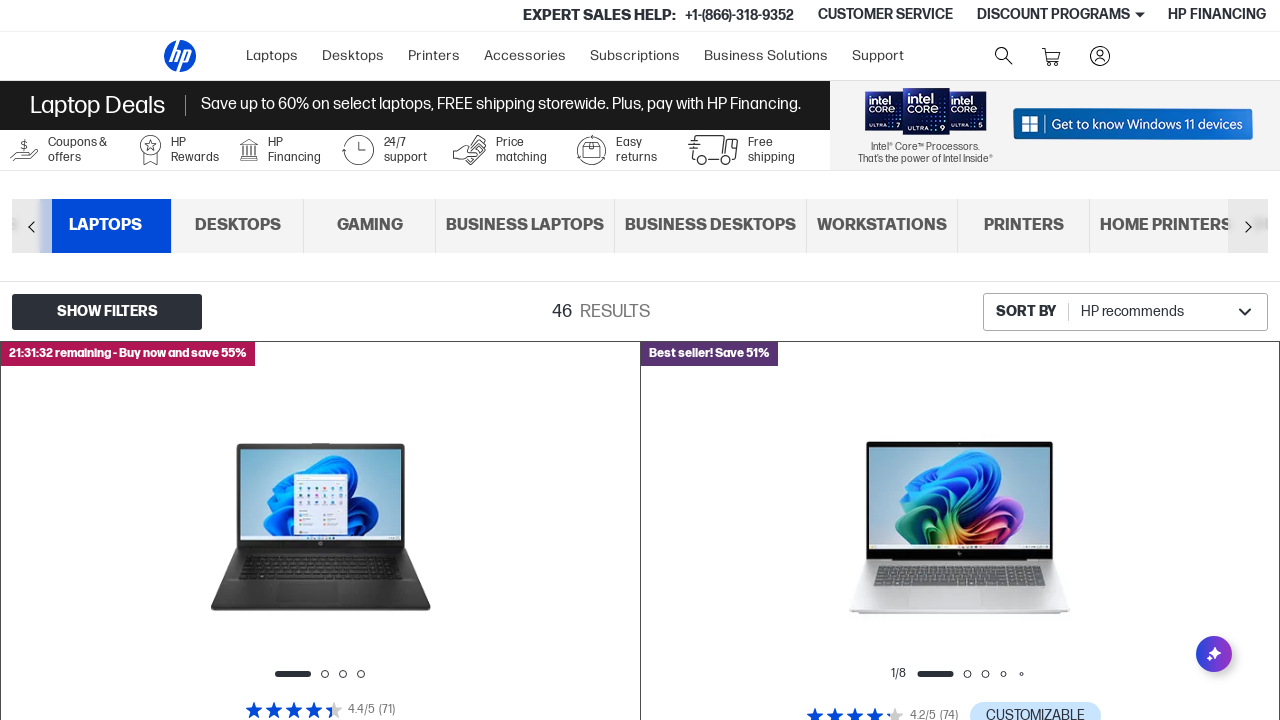

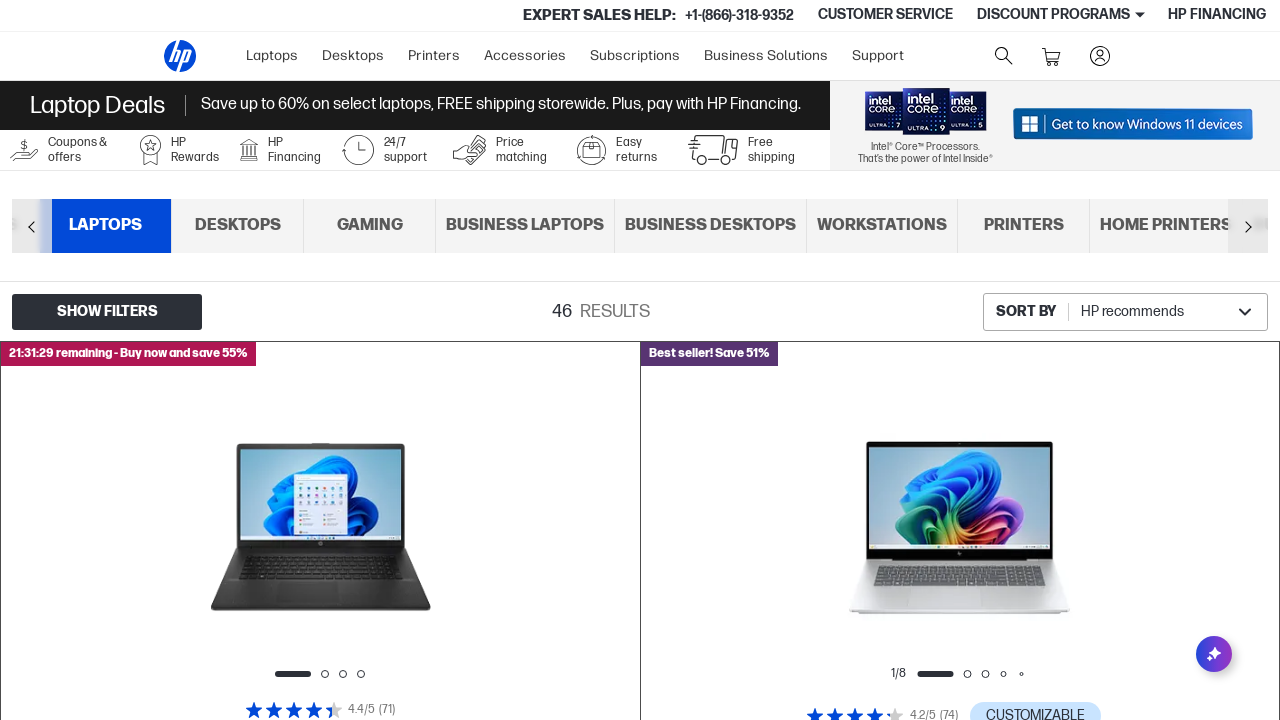